Tests scrolling functionality on the automation exercise website by scrolling down, clicking a scroll-up button, and verifying text visibility

Starting URL: https://automationexercise.com/

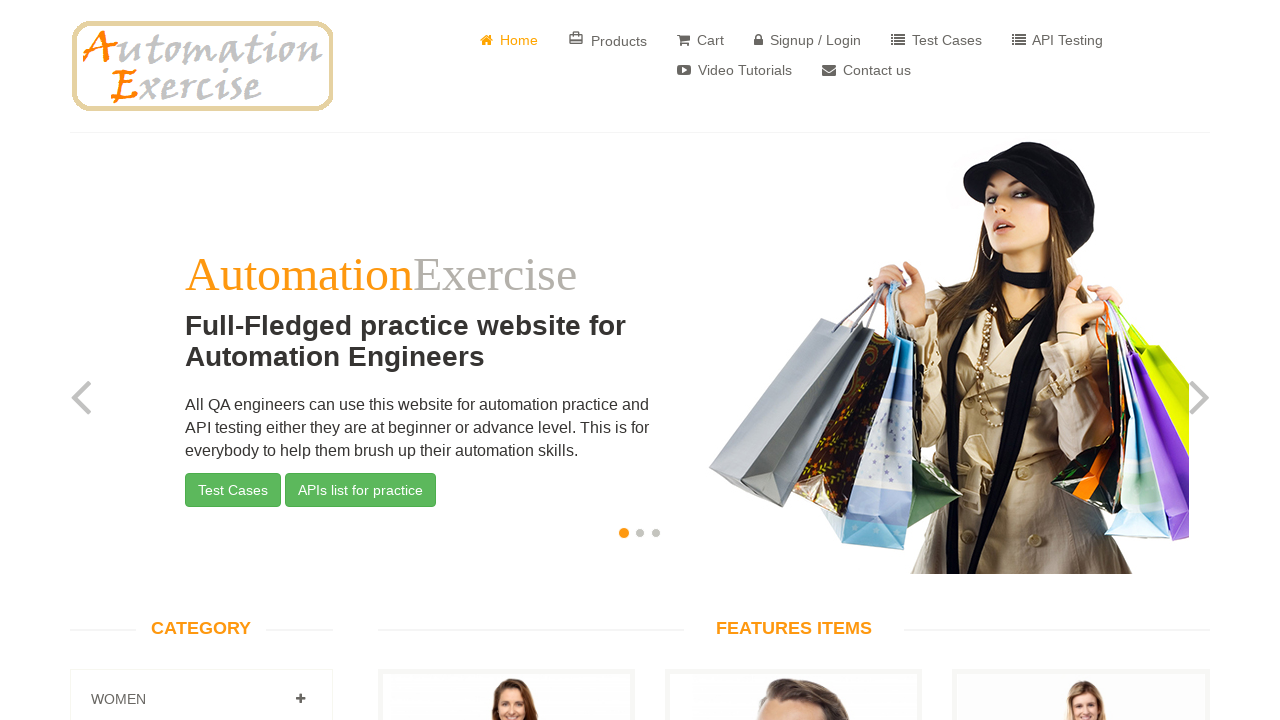

Verified homepage is loaded by checking body element visibility
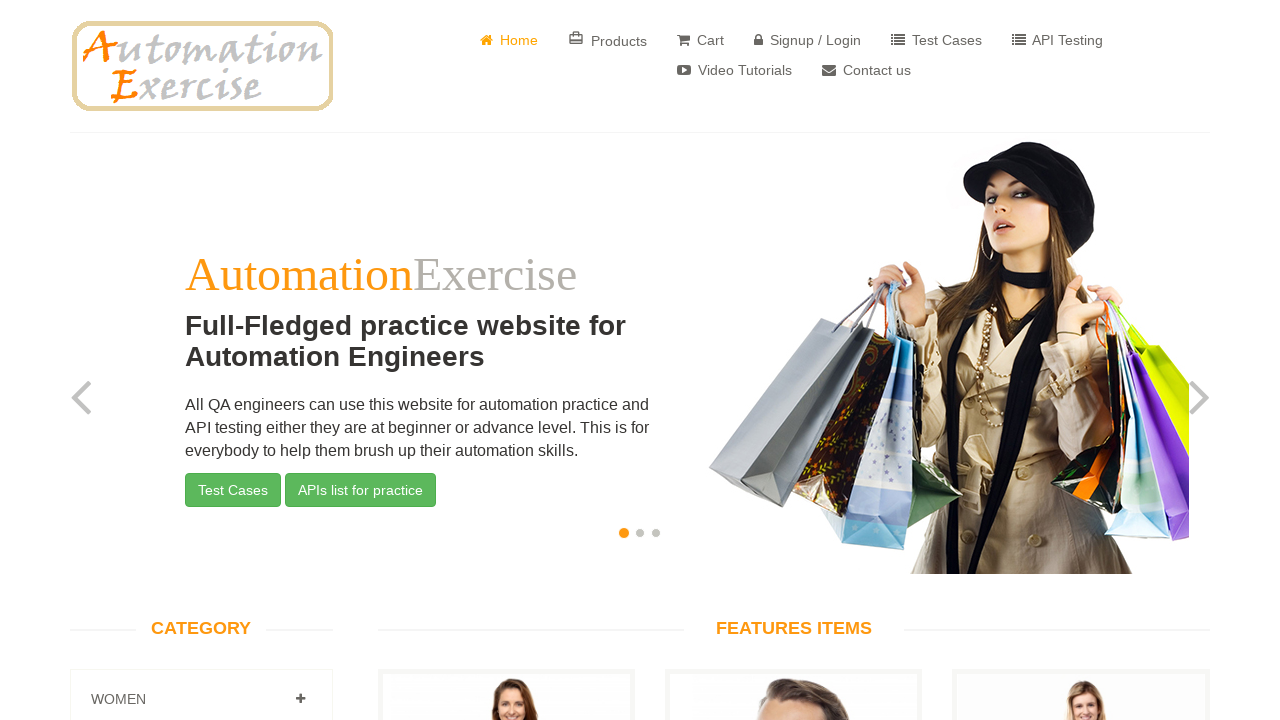

Scrolled down to bottom of page
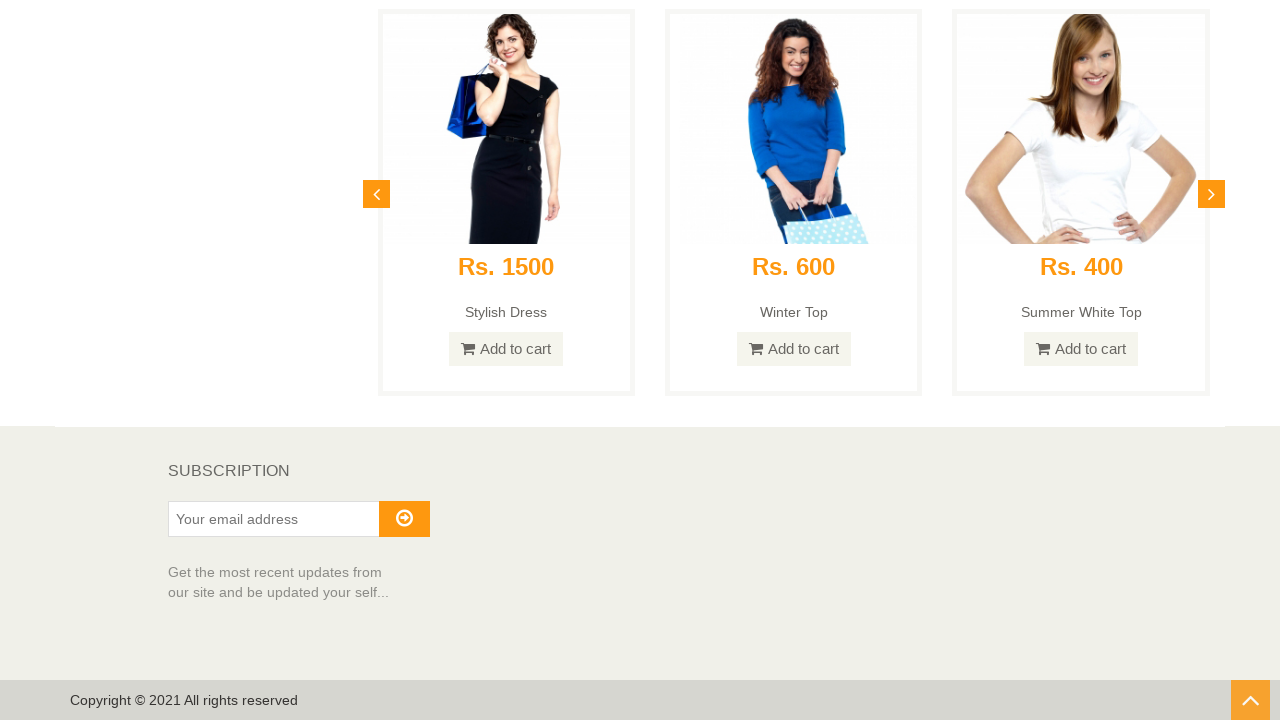

Waited 500ms for scroll animation to complete
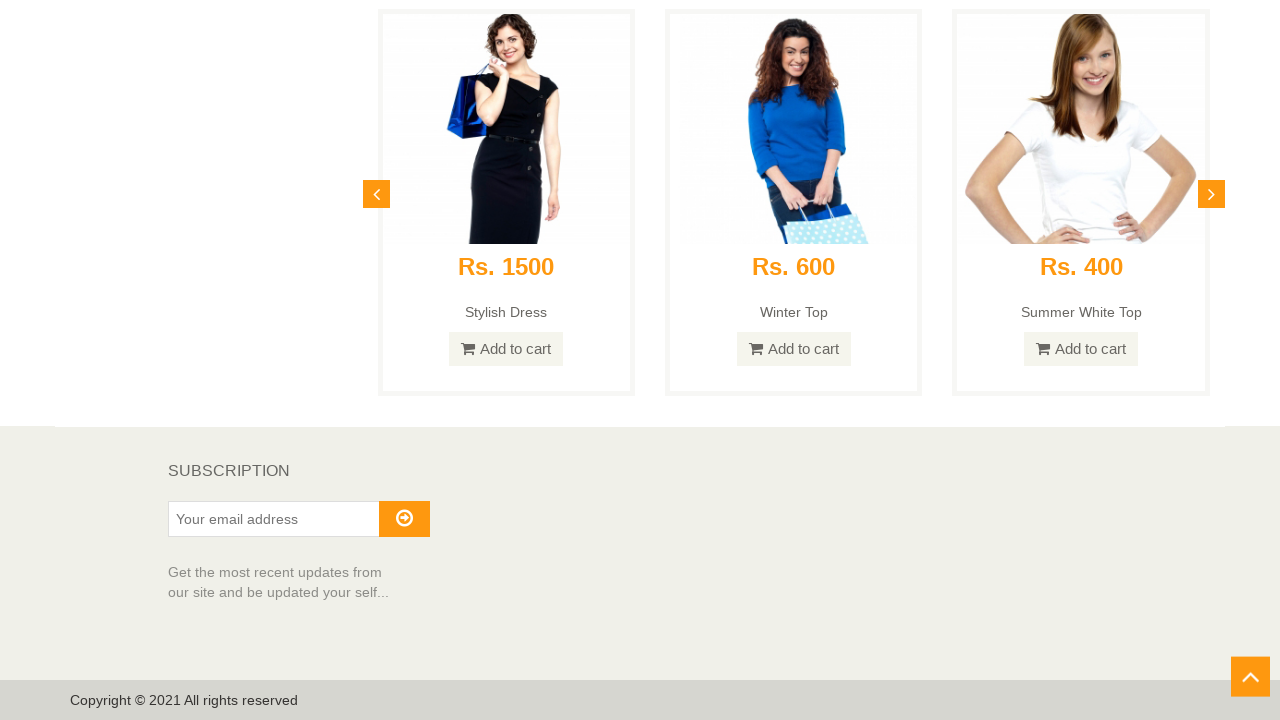

Clicked scroll-up button to return to top of page at (1250, 700) on a#scrollUp, button#scrollUp, .scroll-up, .scroll-to-top
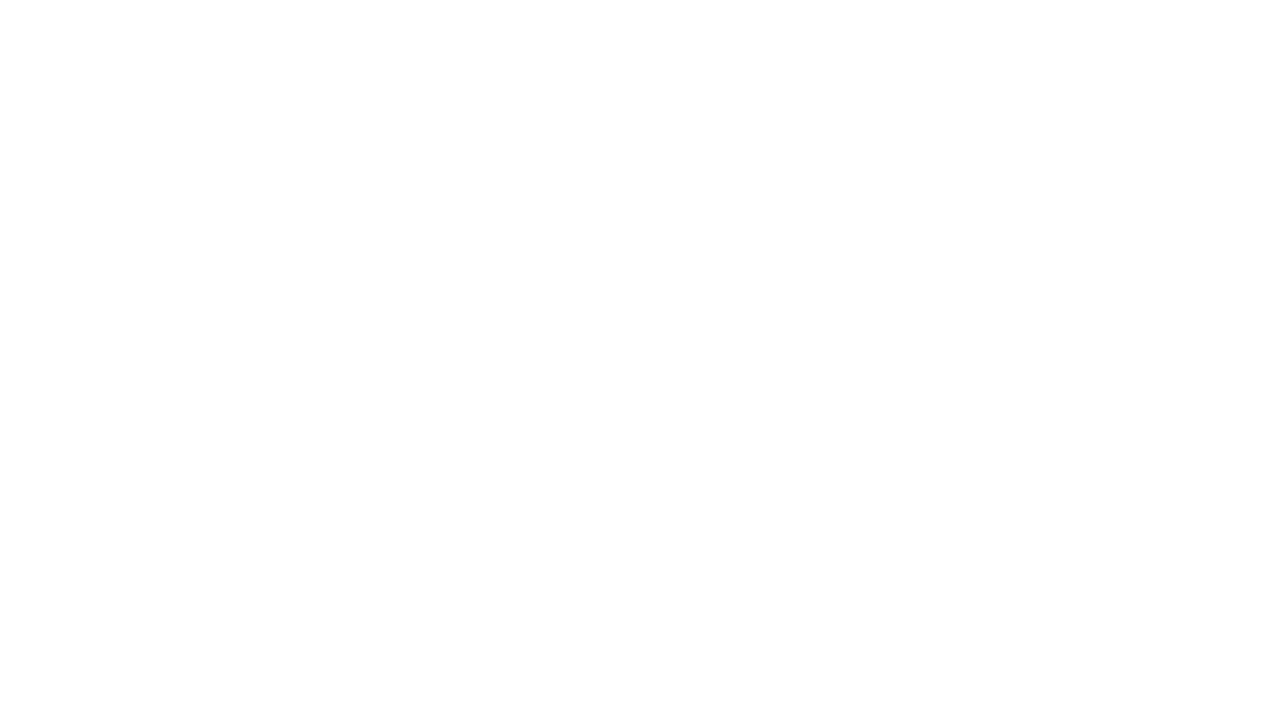

Verified page scrolled back up by checking header/navigation visibility
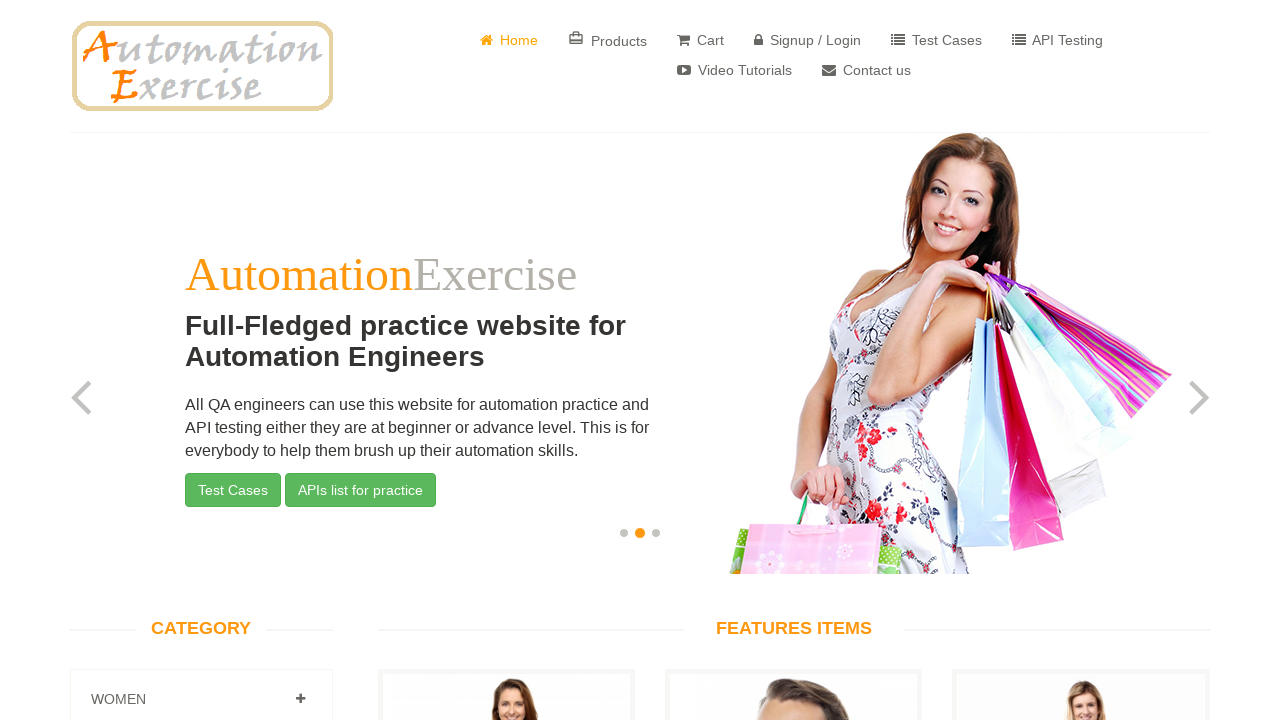

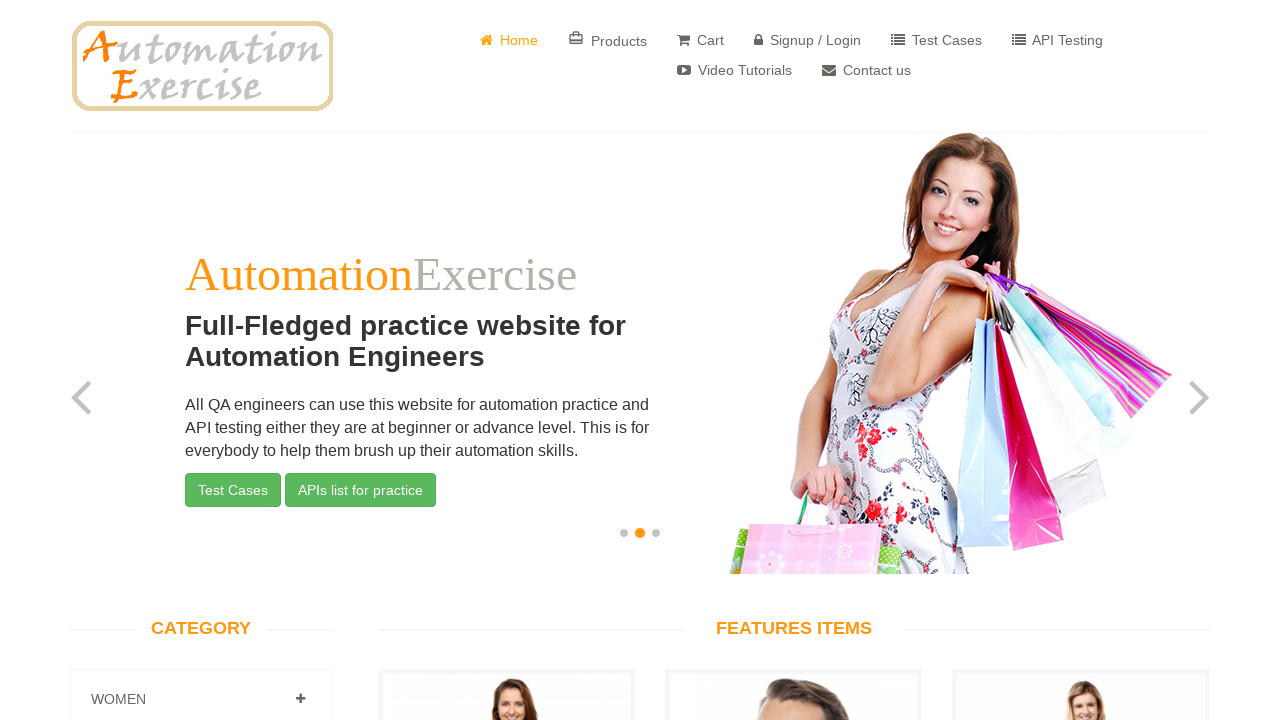